Tests the J. Thomas Market Synopsis form by selecting a center (Kolkata) from a dropdown, waiting for dependent sale options to load, selecting the latest sale, and clicking the refresh button which opens a new page with the report.

Starting URL: https://jthomasindia.com/market_synopsis.php

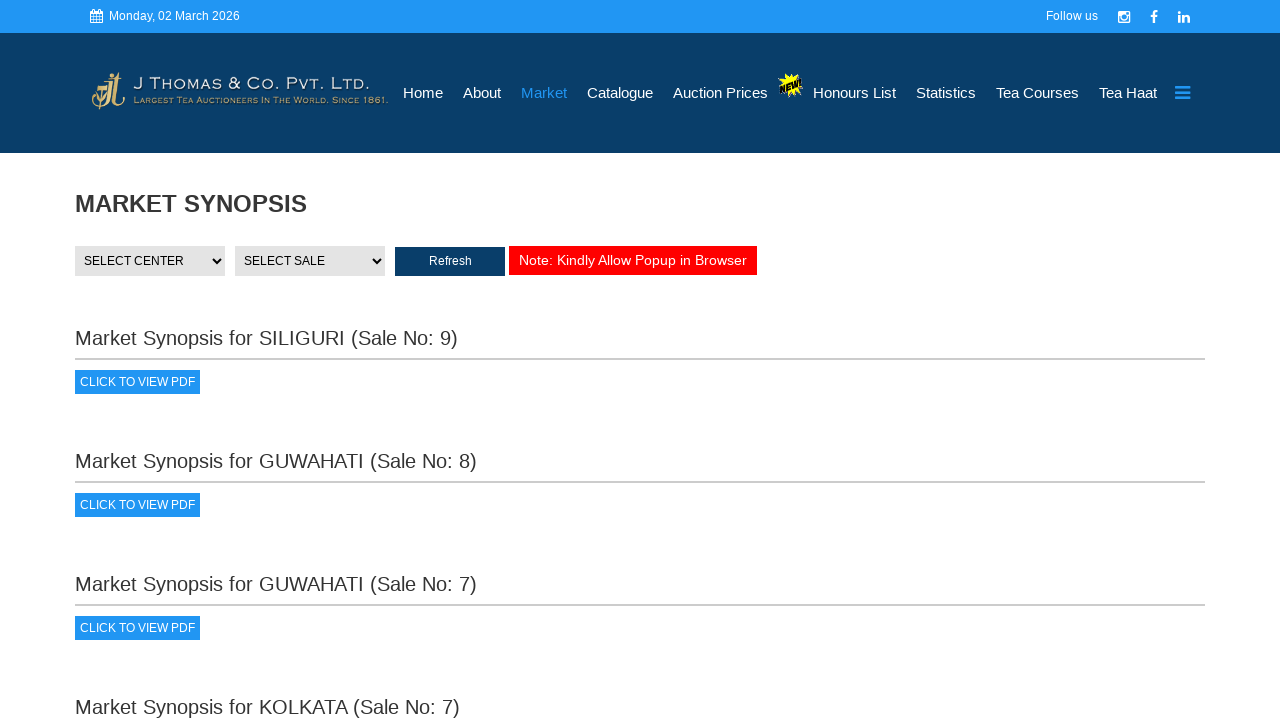

Applied stealth technique to avoid bot detection
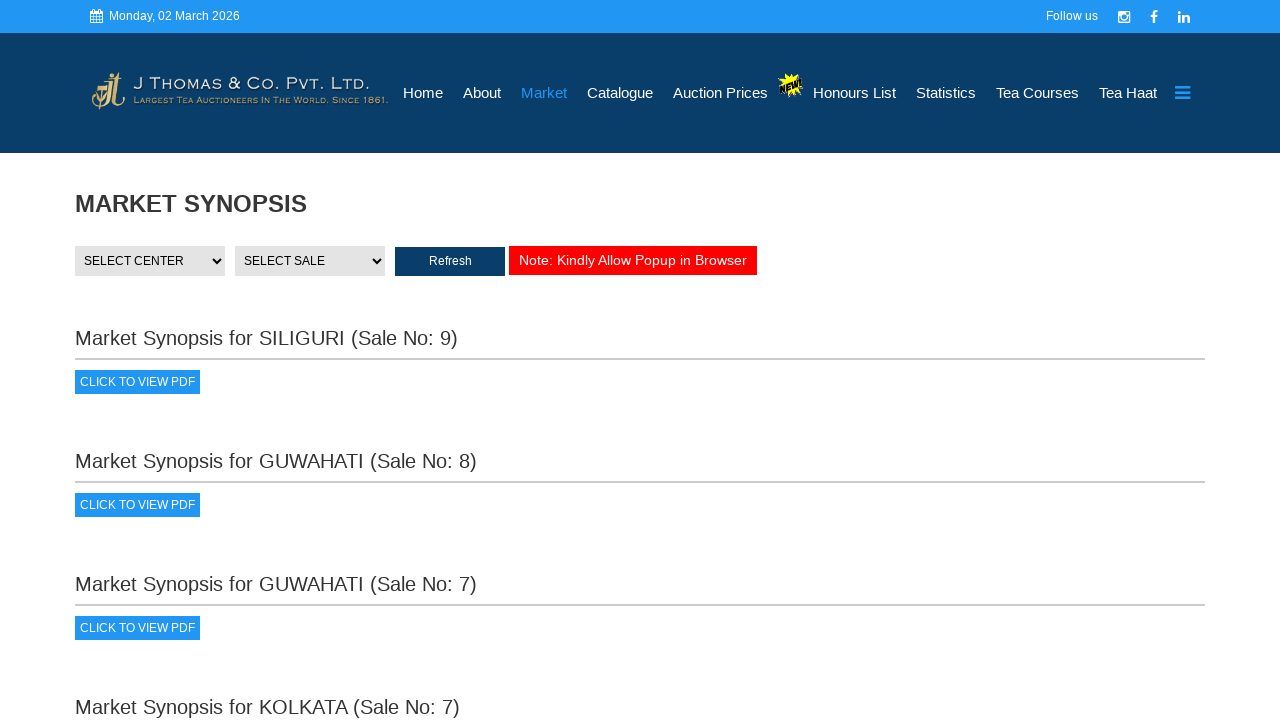

Page fully loaded (networkidle)
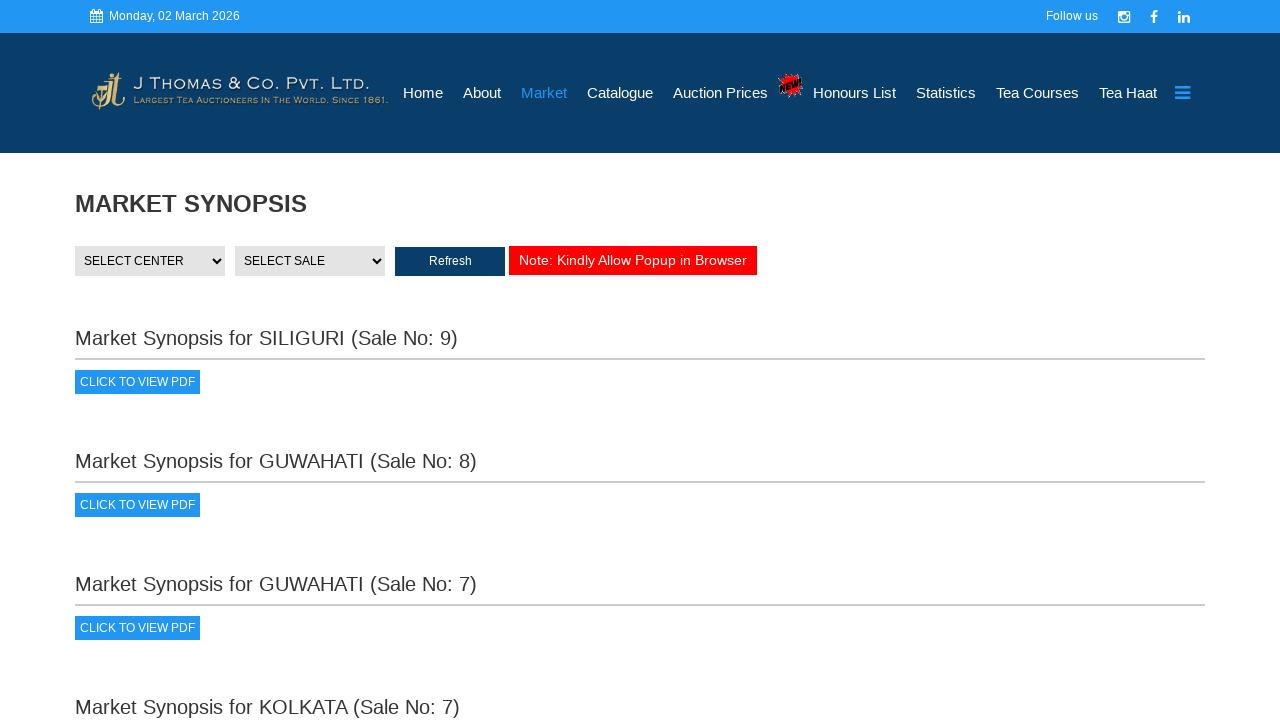

Selected 'KOLKATA' from center dropdown on #cbocenter
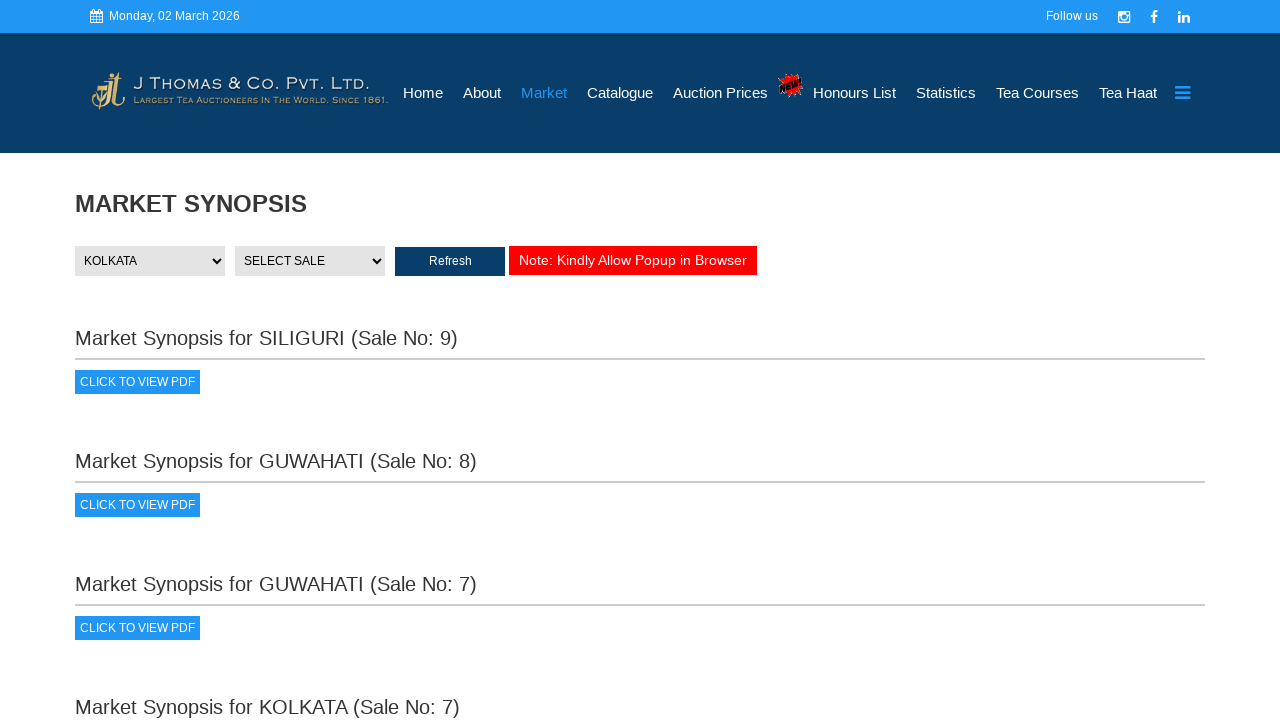

Sale options dropdown populated with multiple options
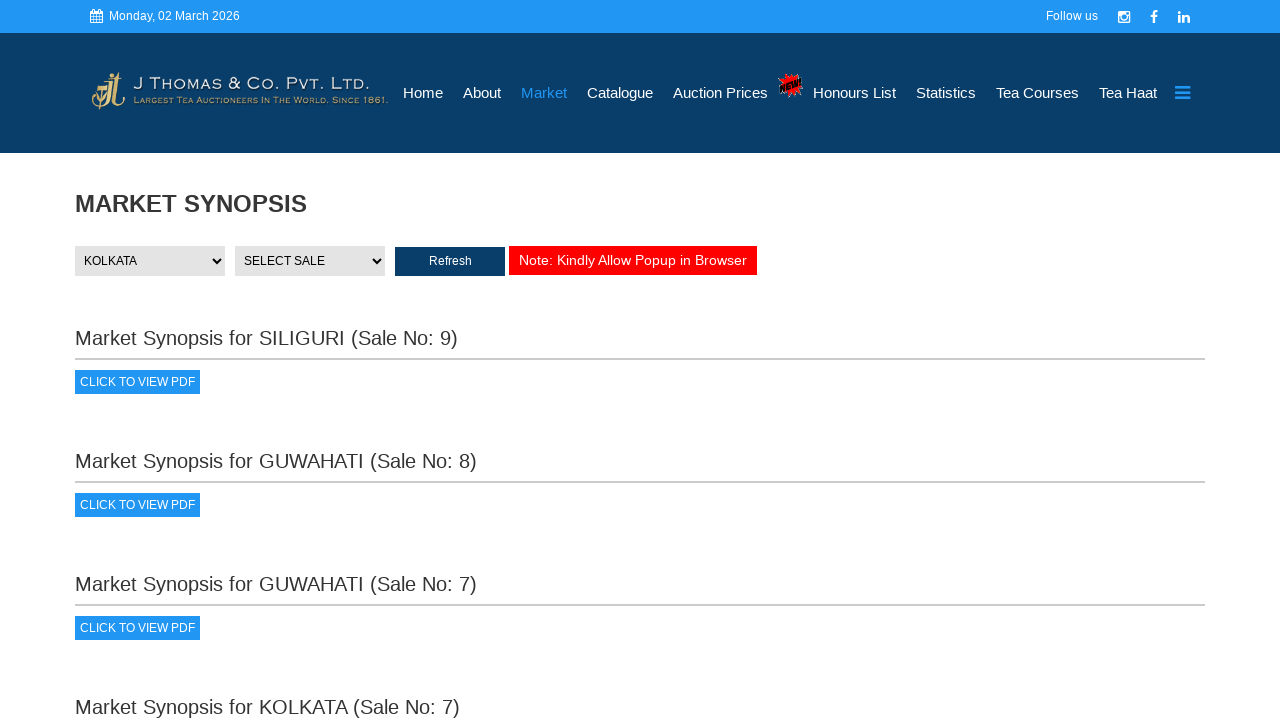

Selected latest sale option from dropdown on #cbosale
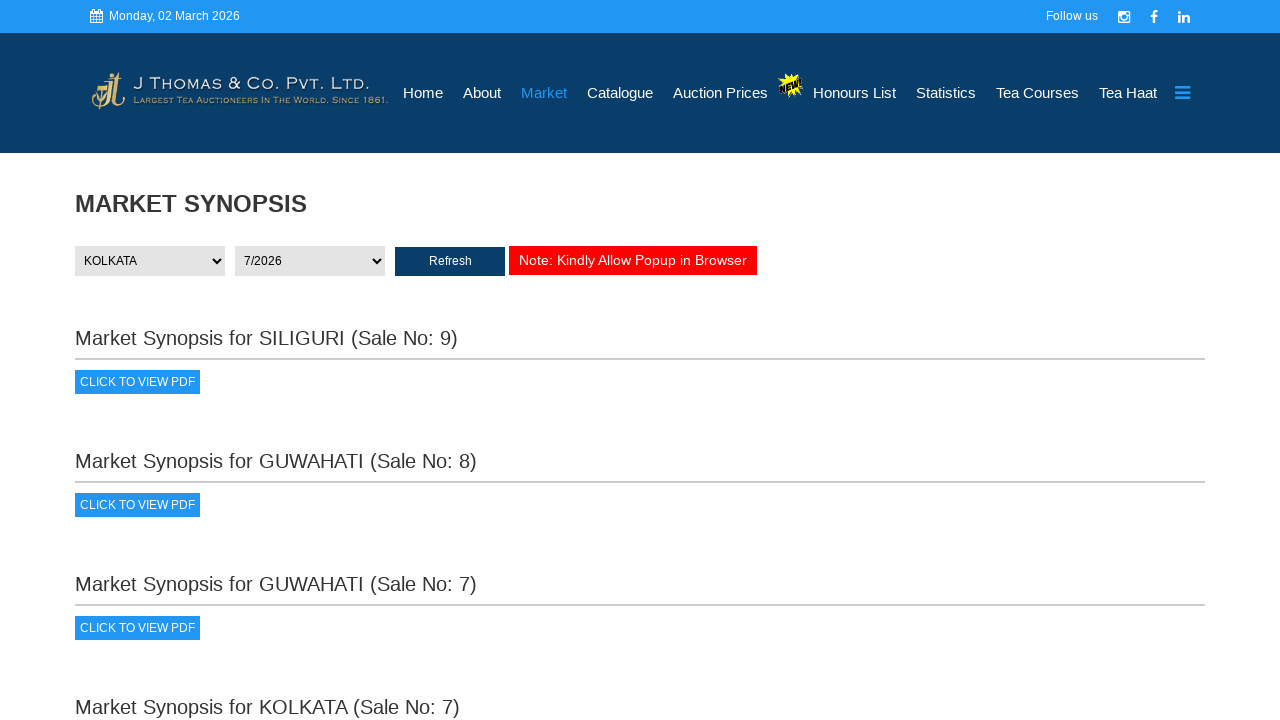

Clicked refresh button, new page opened at (450, 261) on #refresh
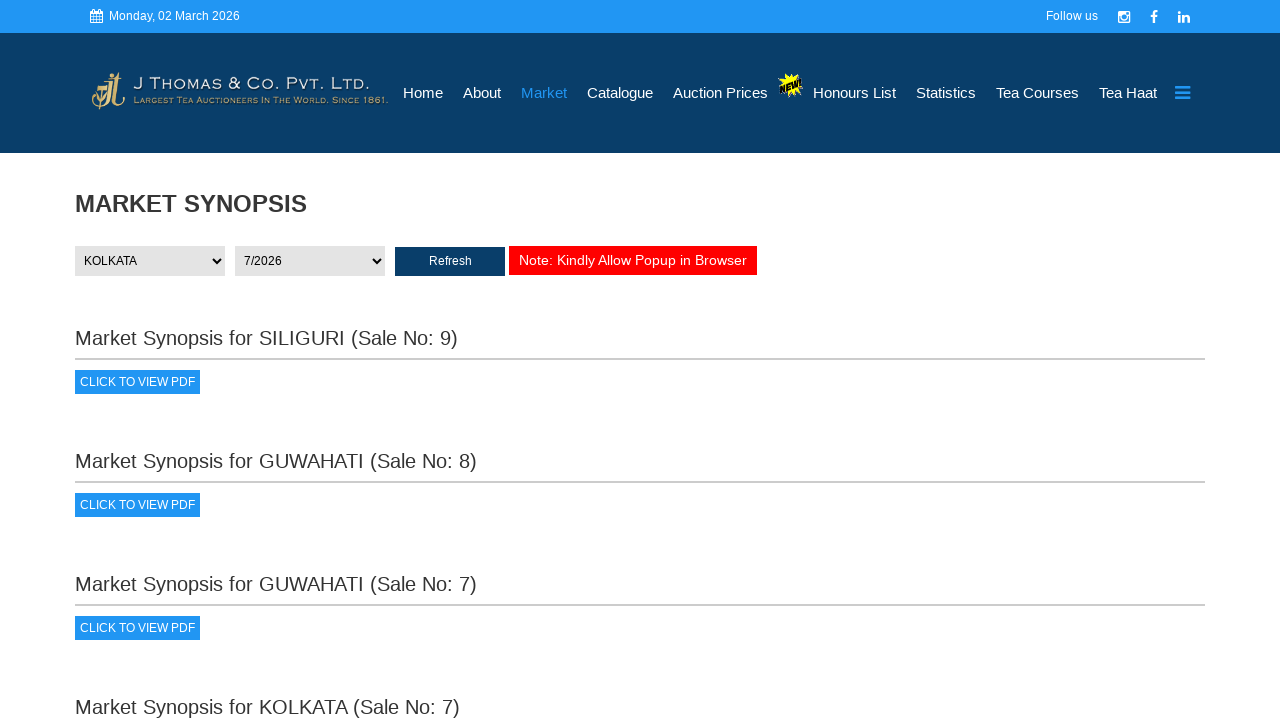

Report page fully loaded (networkidle)
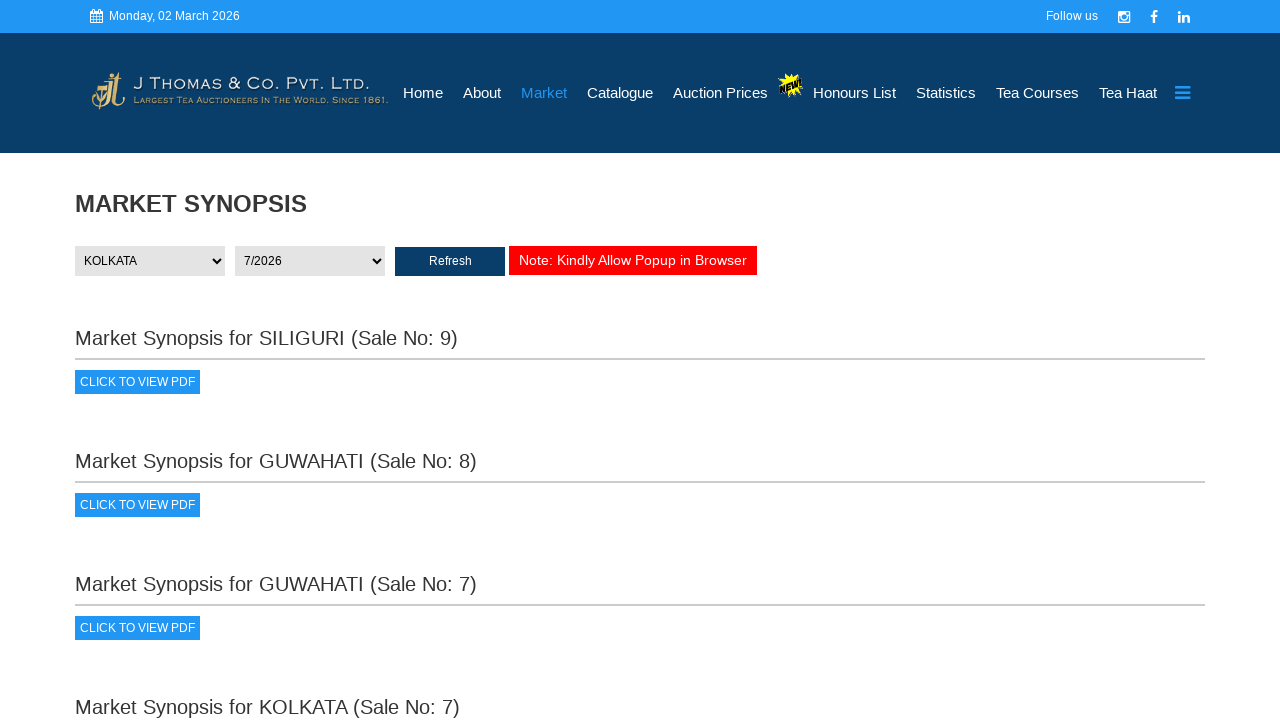

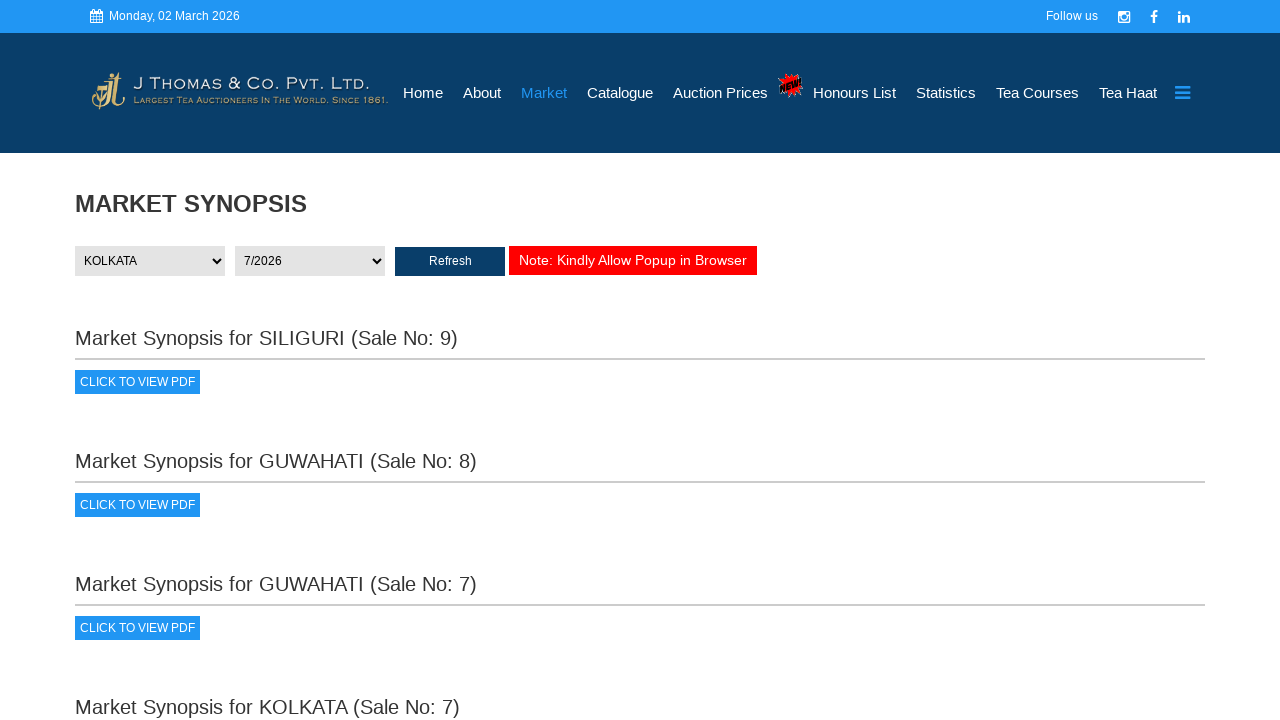